Tests marking individual items as complete by clicking their toggle checkboxes

Starting URL: https://demo.playwright.dev/todomvc

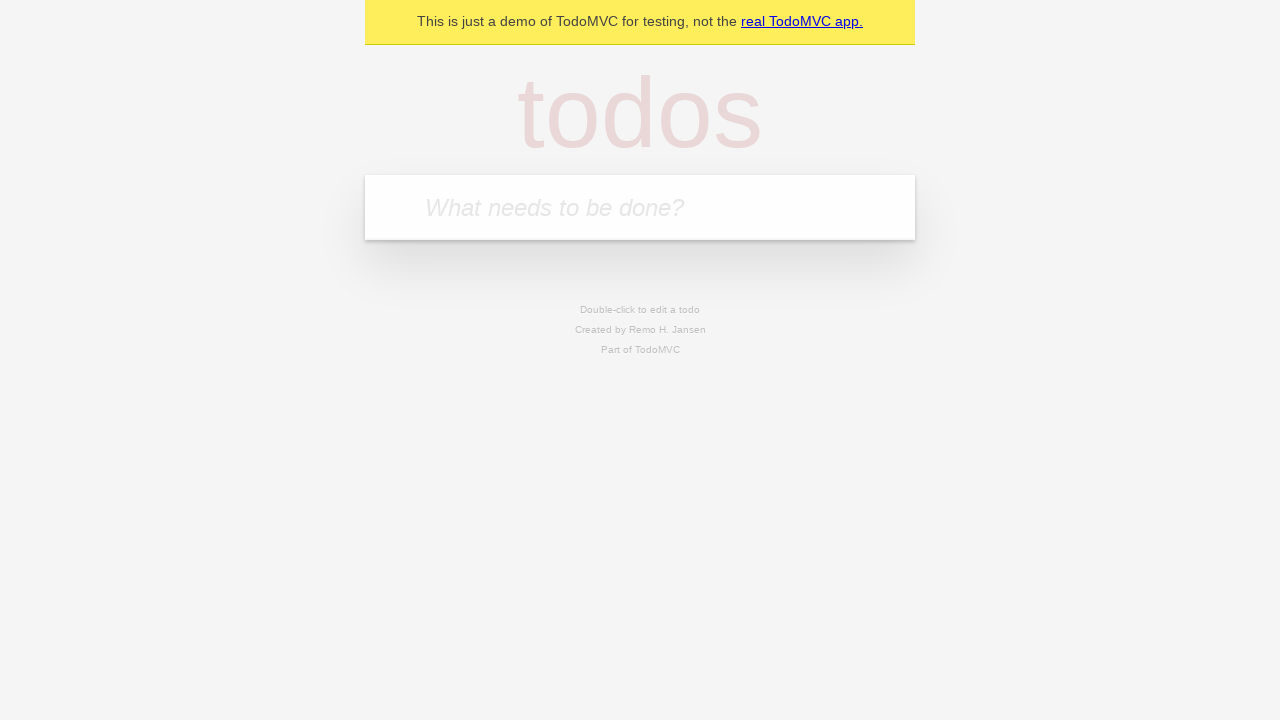

Filled new todo input with 'buy some cheese' on .new-todo
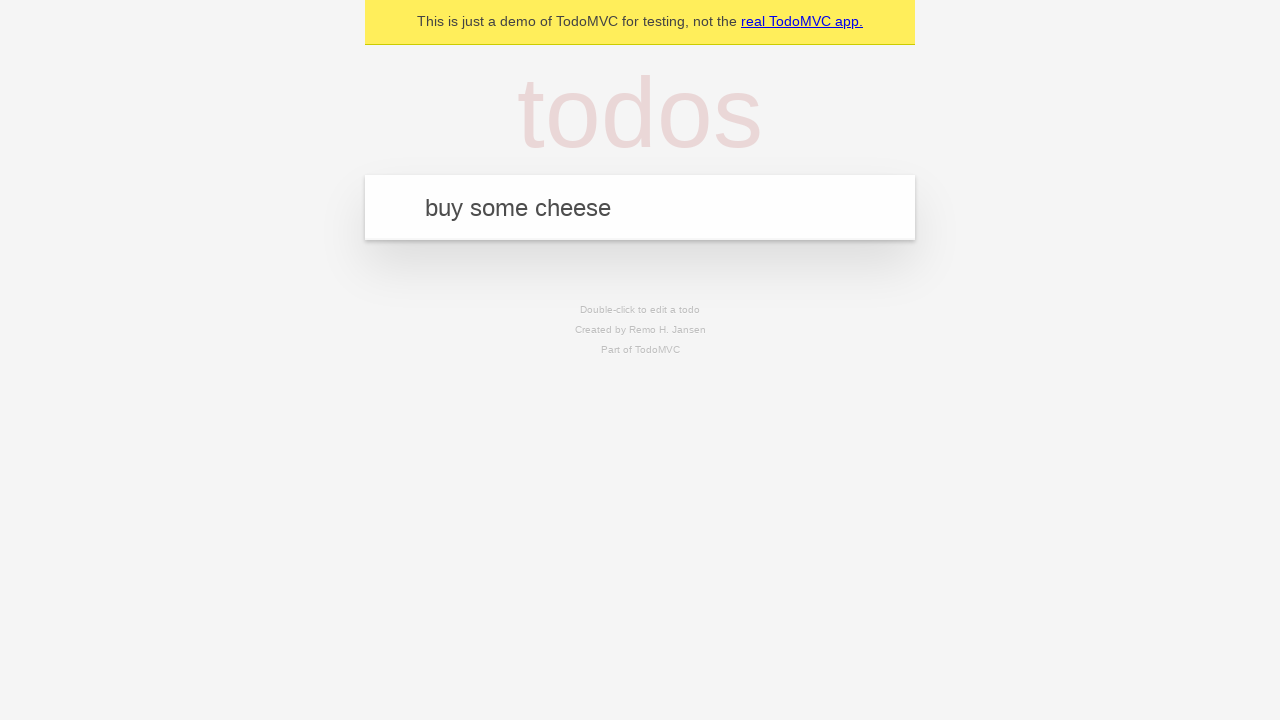

Pressed Enter to create first todo item on .new-todo
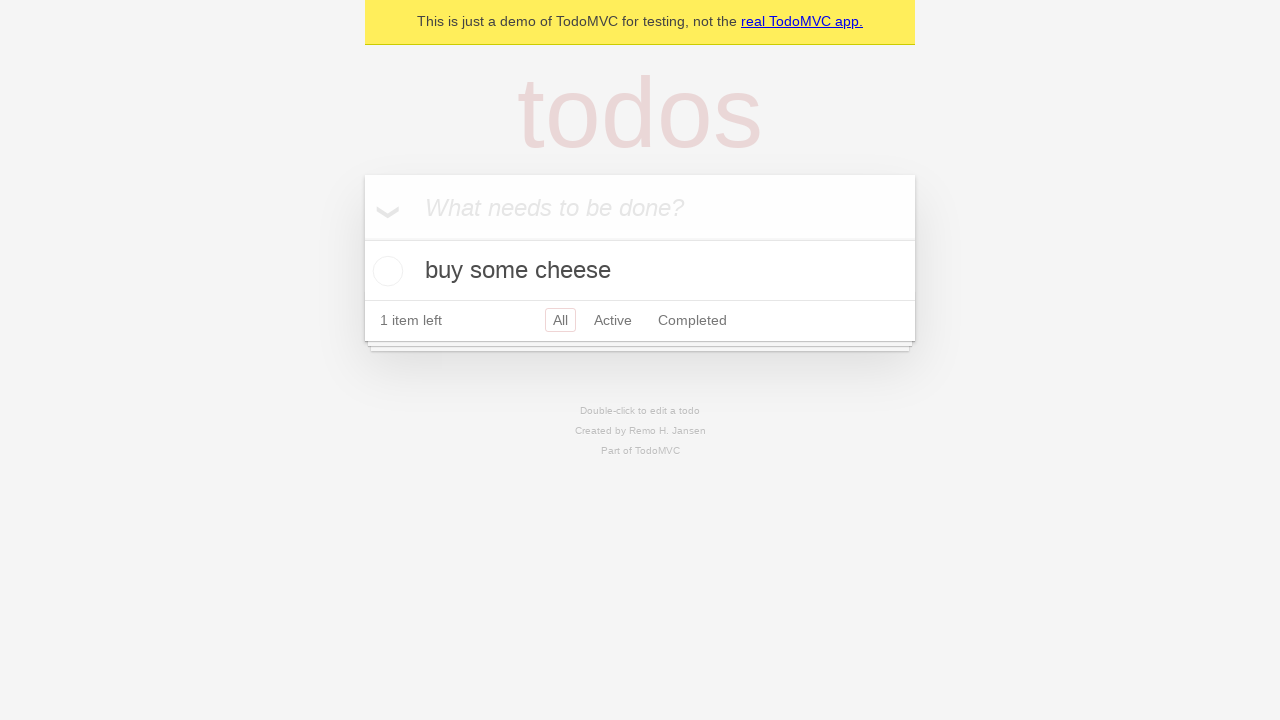

Filled new todo input with 'feed the cat' on .new-todo
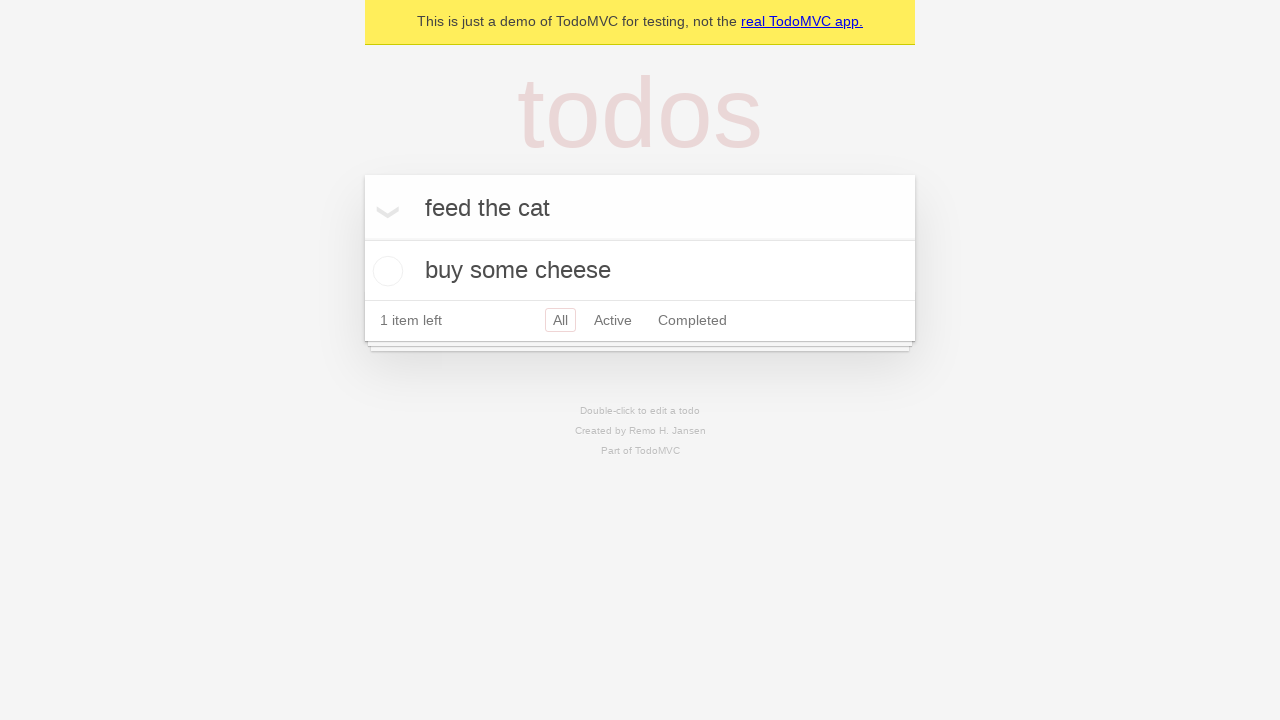

Pressed Enter to create second todo item on .new-todo
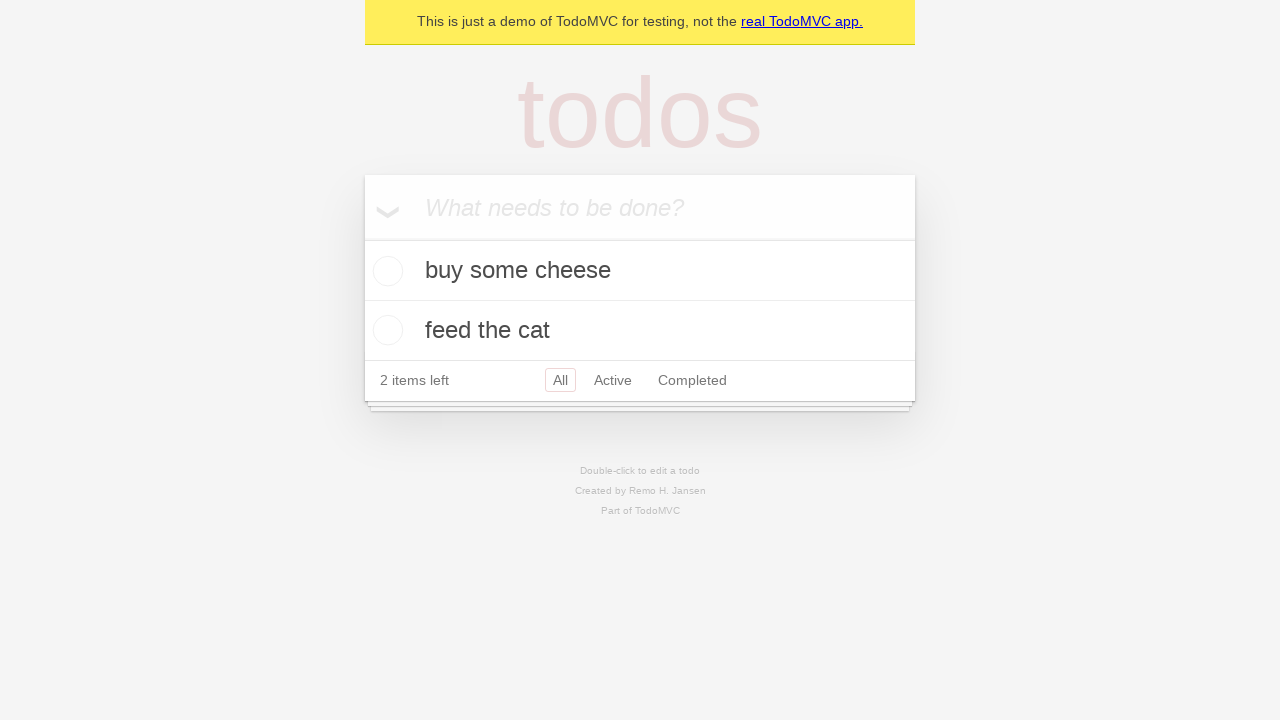

Located first todo item in the list
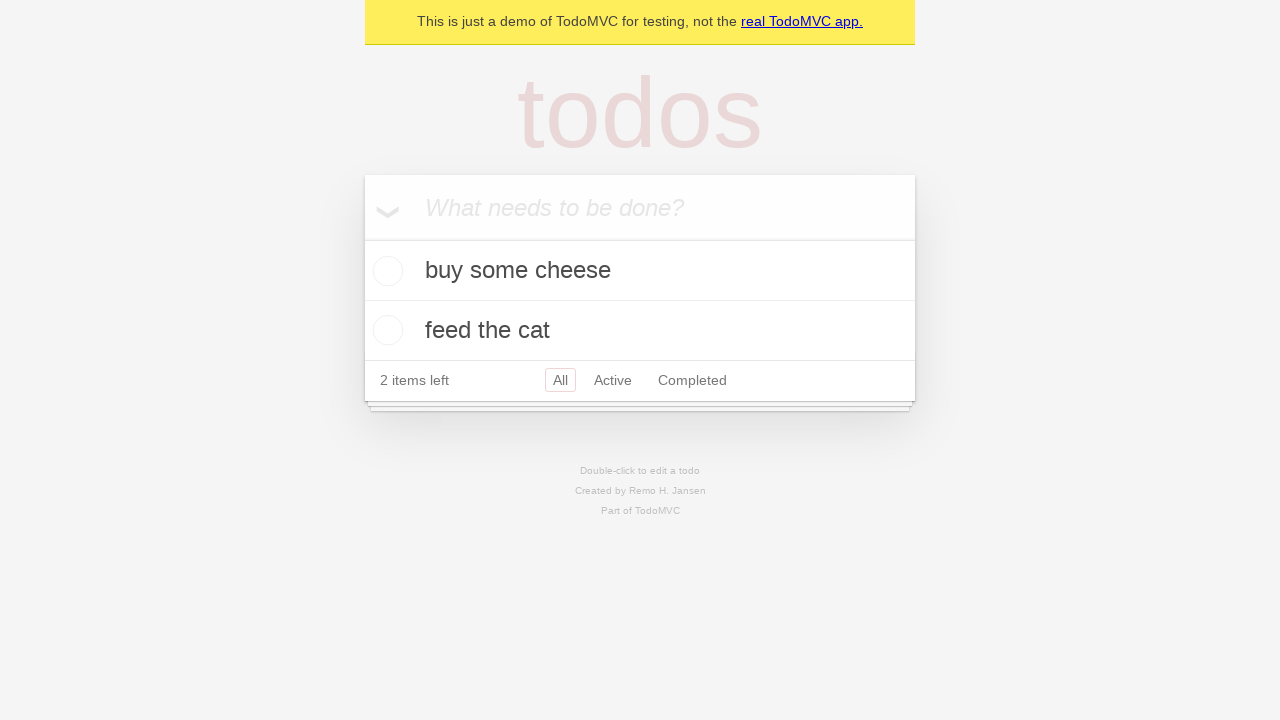

Marked first todo item as complete by checking its toggle at (385, 271) on .todo-list li >> nth=0 >> .toggle
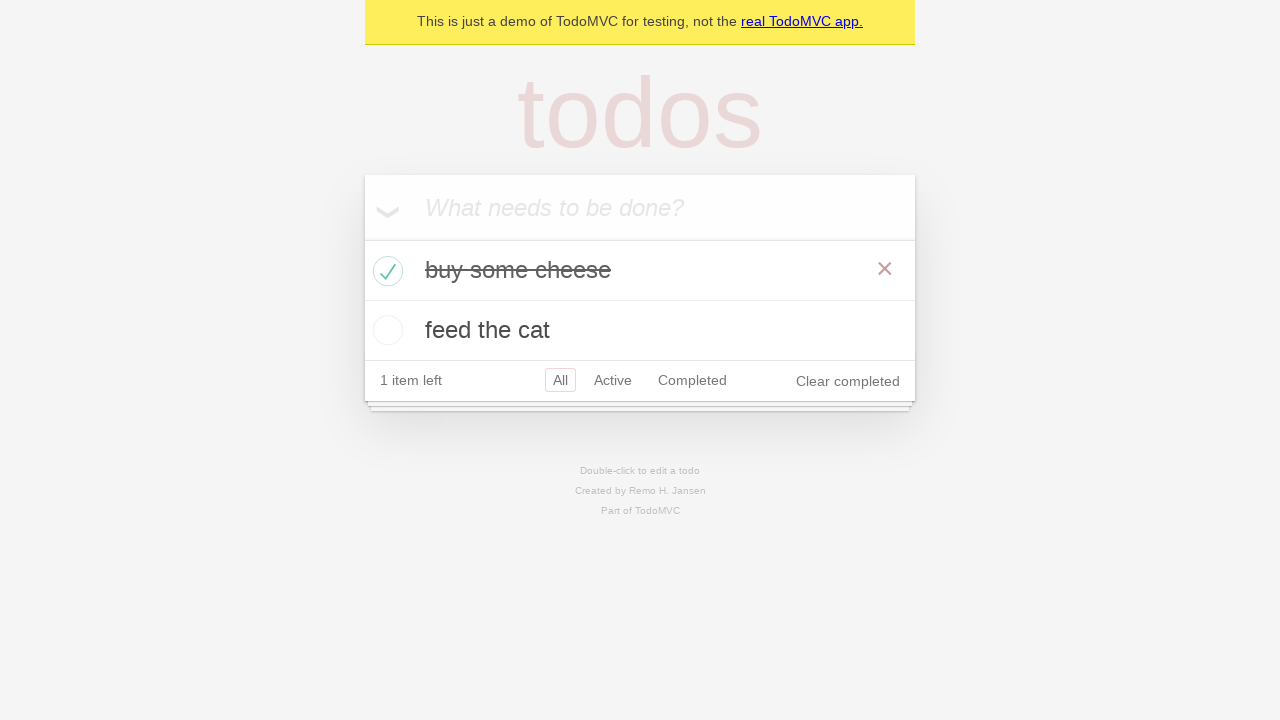

Located second todo item in the list
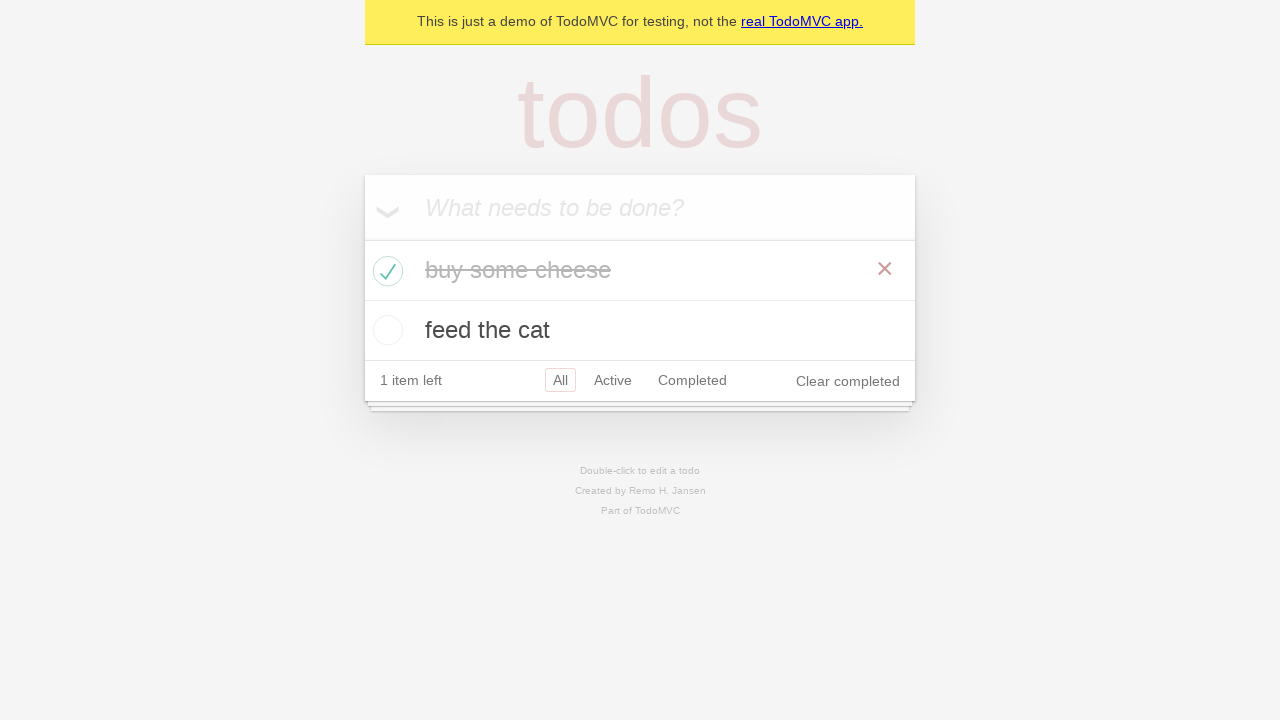

Marked second todo item as complete by checking its toggle at (385, 330) on .todo-list li >> nth=1 >> .toggle
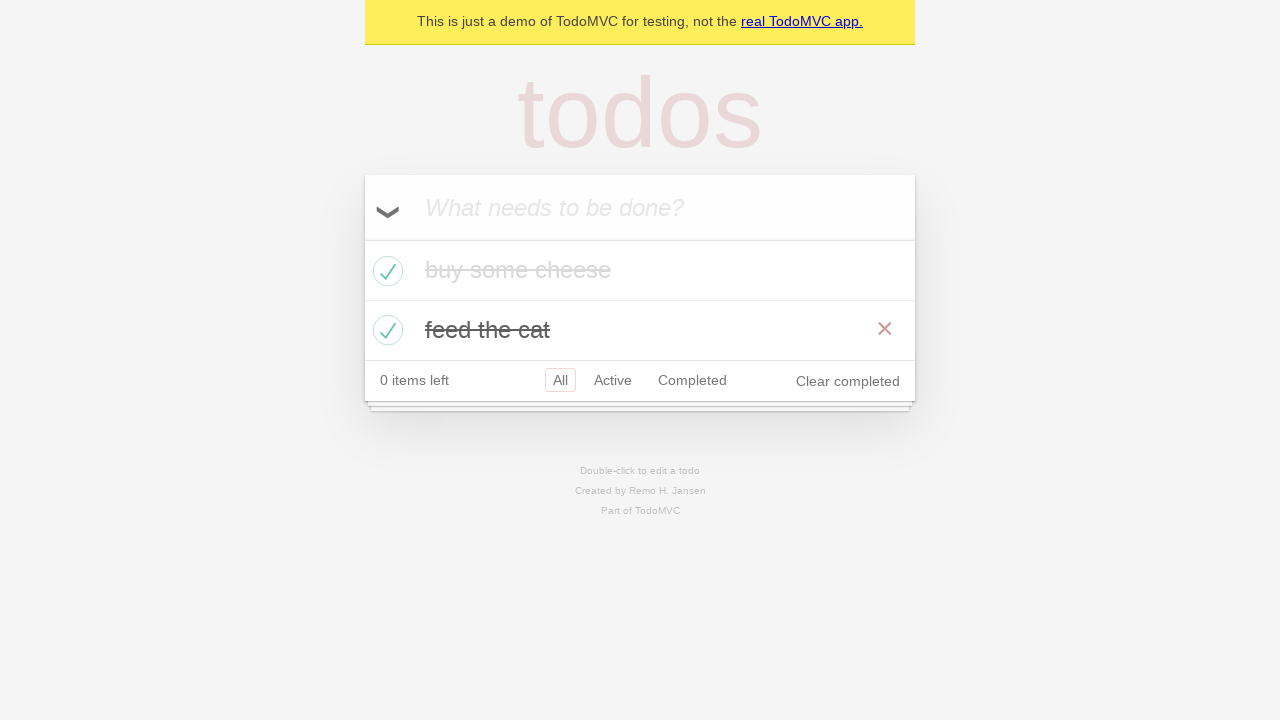

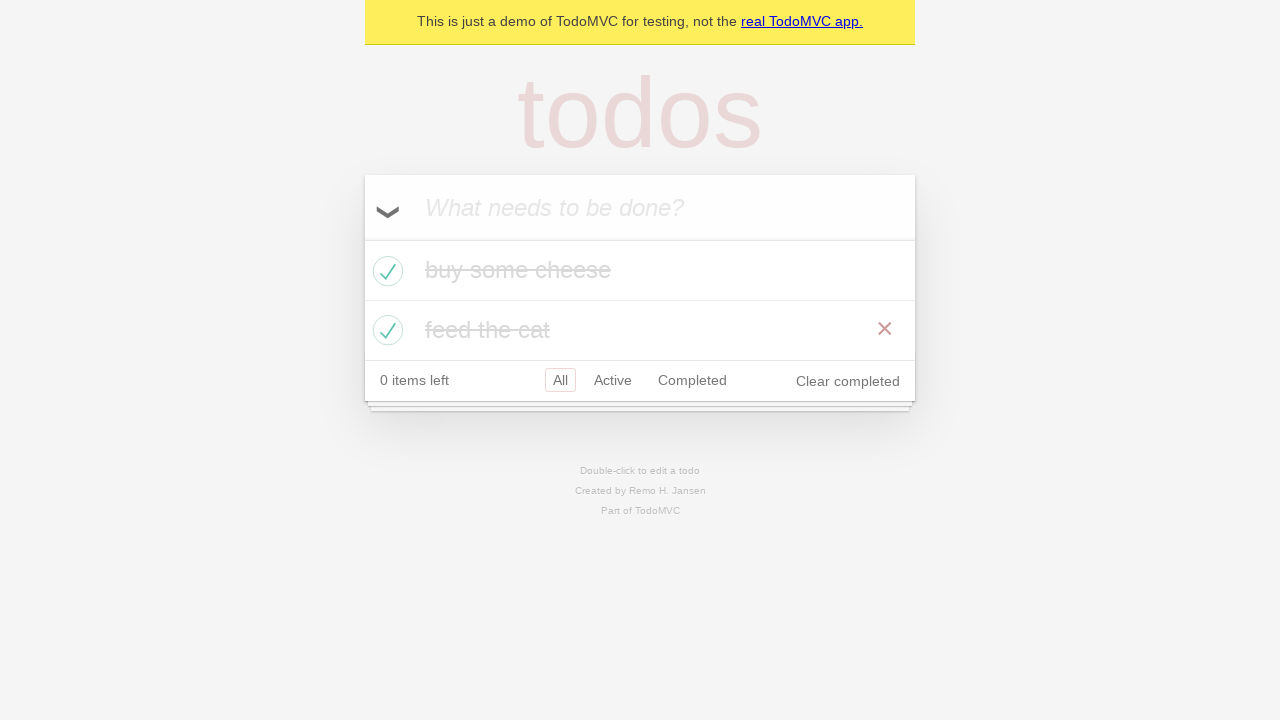